Searches for products, adds the second product to cart, then finds and adds Cashews product

Starting URL: https://rahulshettyacademy.com/seleniumPractise/#/

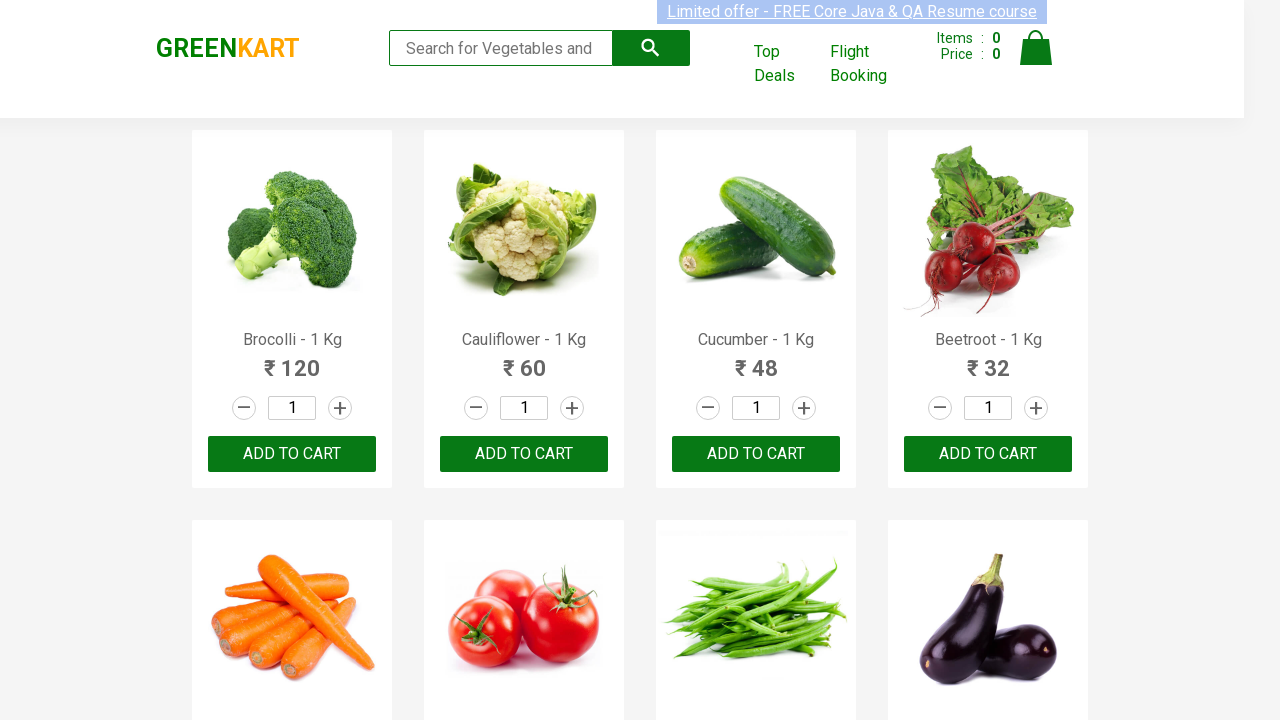

Filled search field with 'ca' on .search-keyword
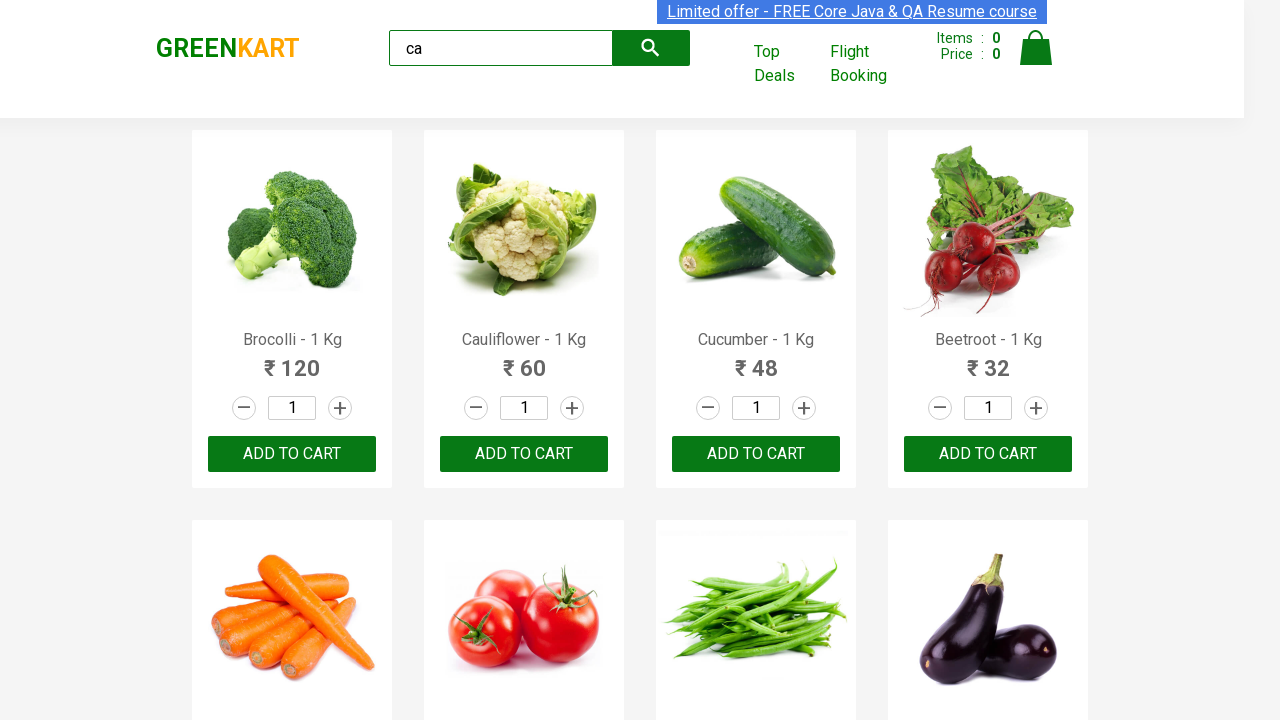

Waited 2 seconds for products to load
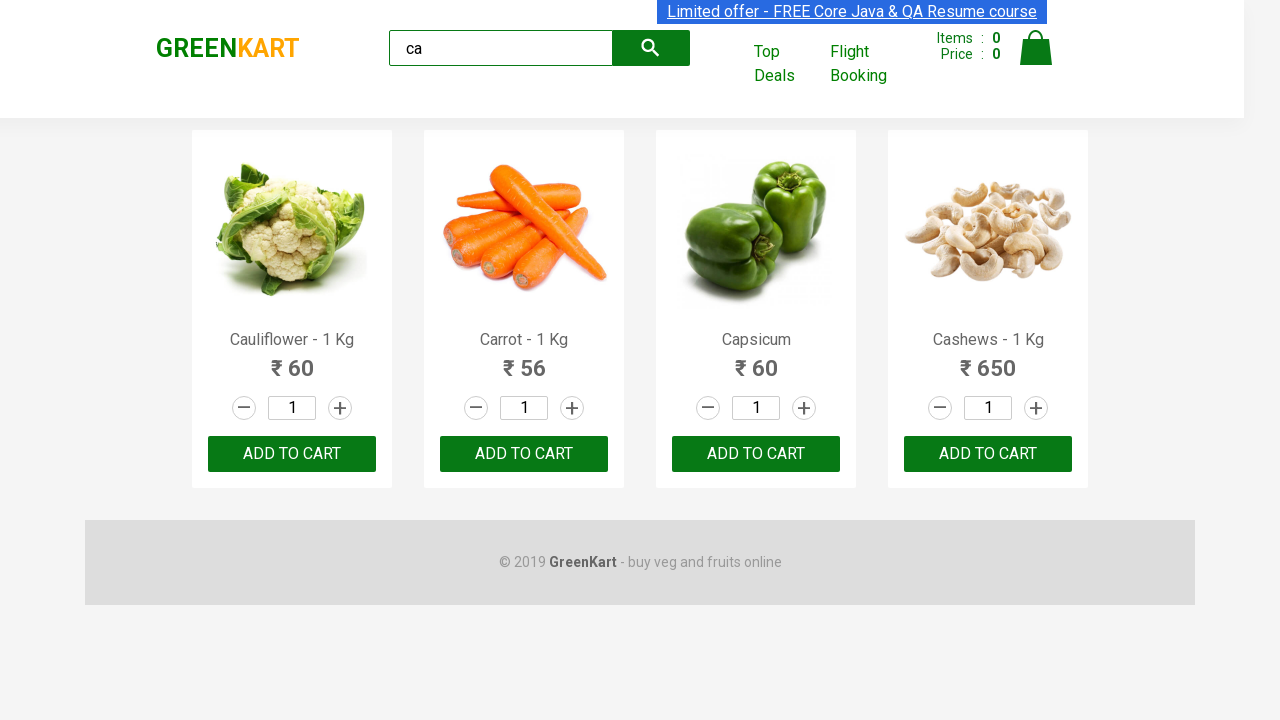

Added second product to cart at (524, 454) on .products .product >> nth=1 >> internal:text="ADD TO CART"i
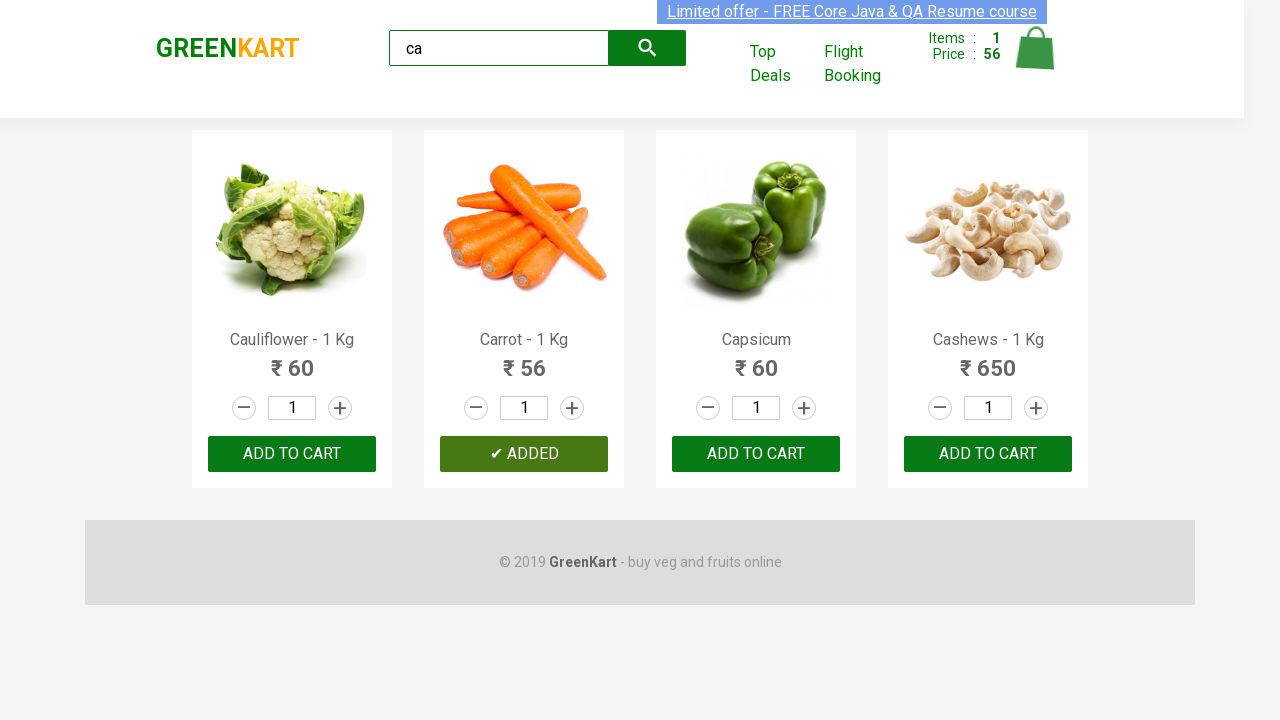

Retrieved all product elements
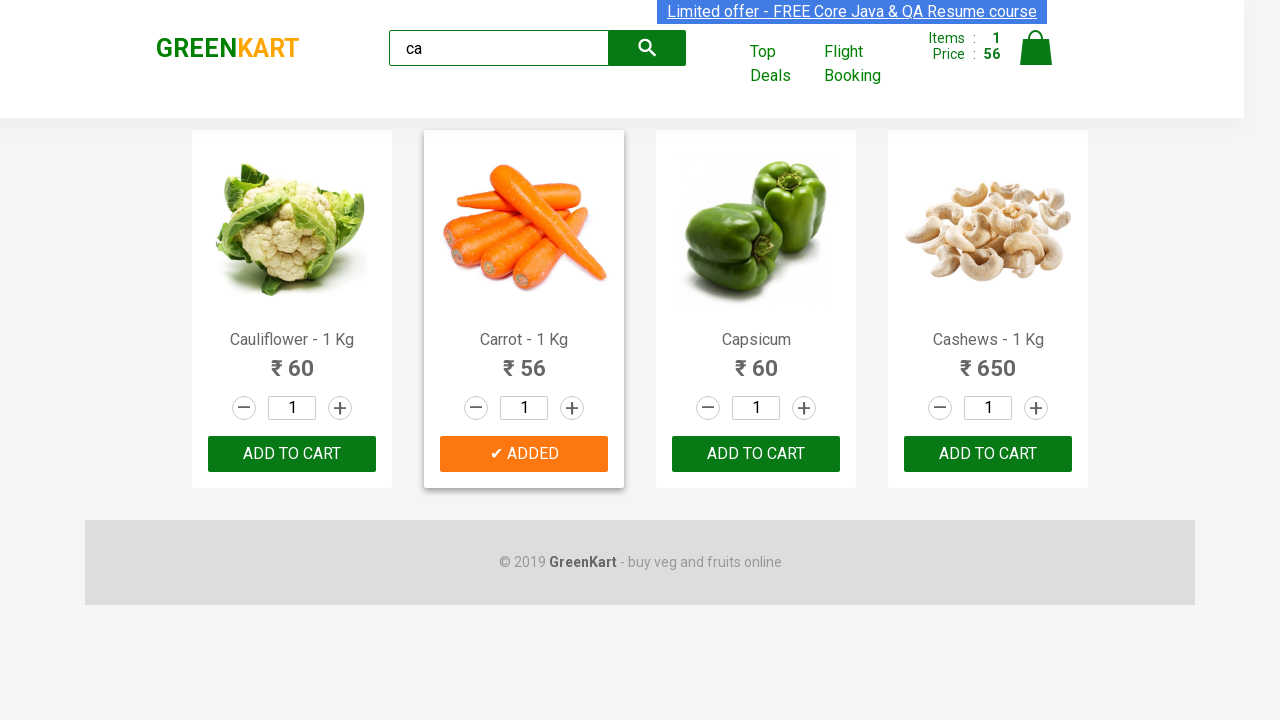

Retrieved product name: 'Cauliflower - 1 Kg'
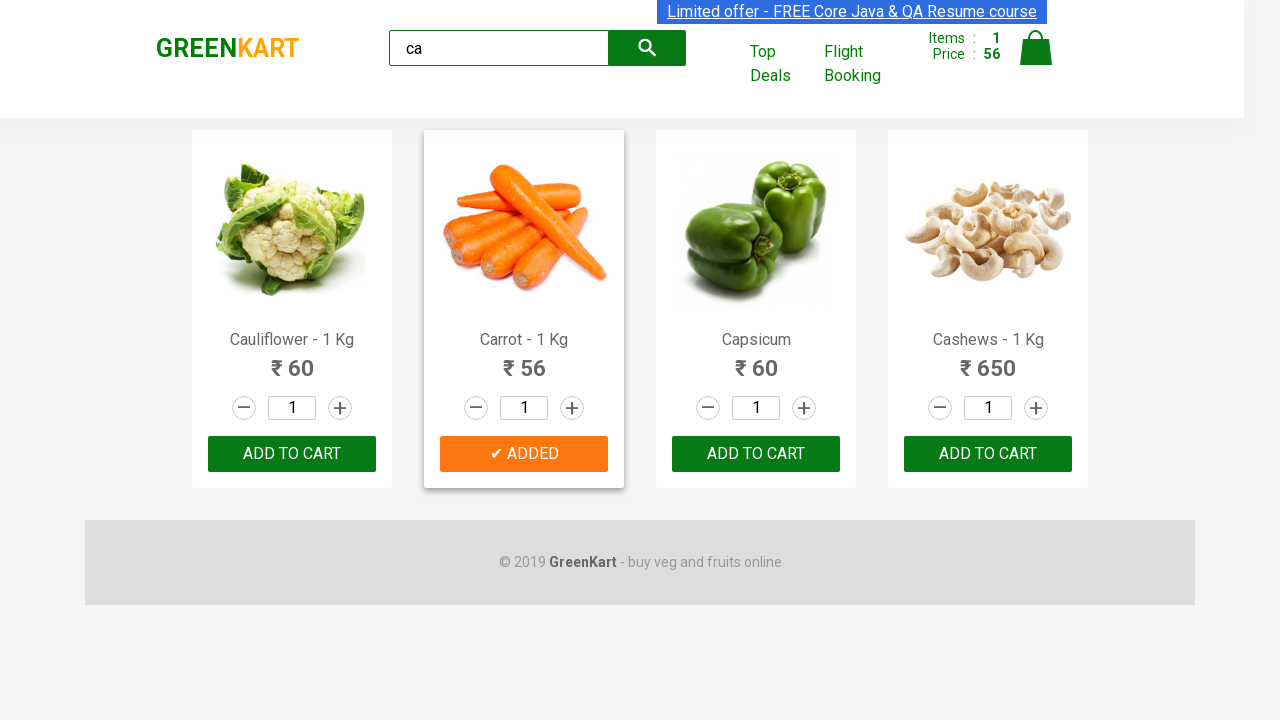

Retrieved product name: 'Carrot - 1 Kg'
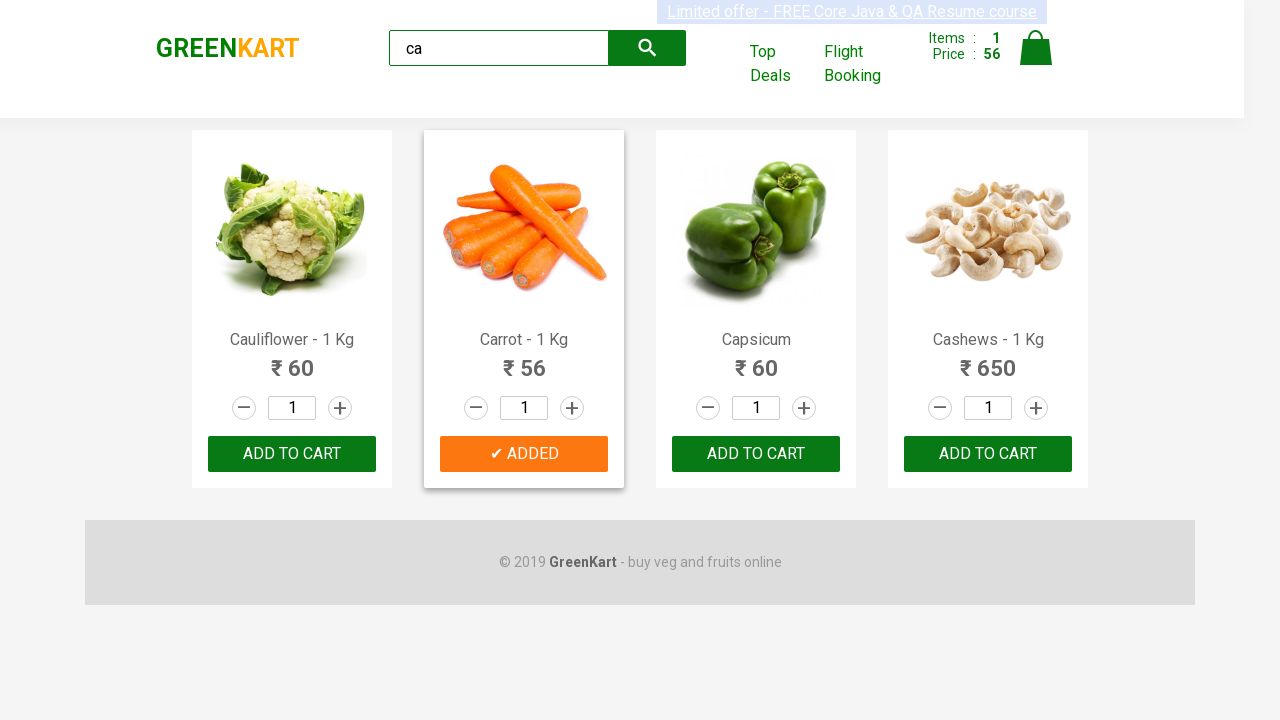

Retrieved product name: 'Capsicum'
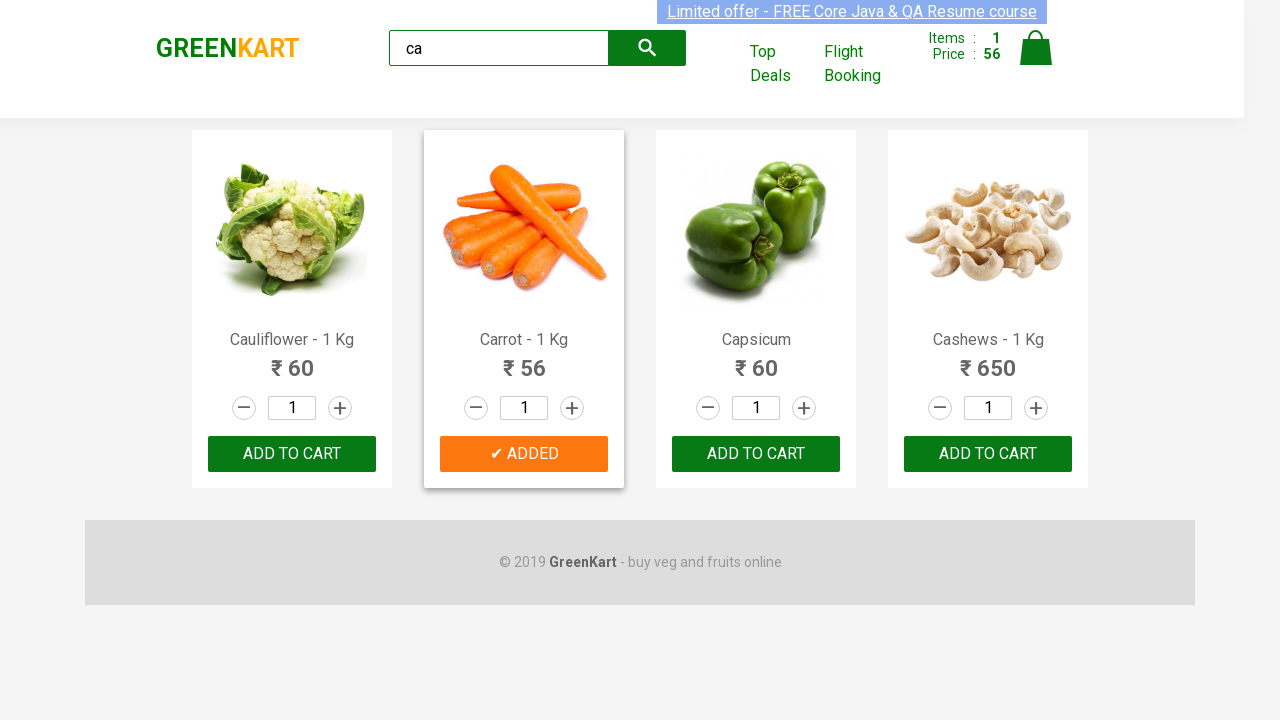

Retrieved product name: 'Cashews - 1 Kg'
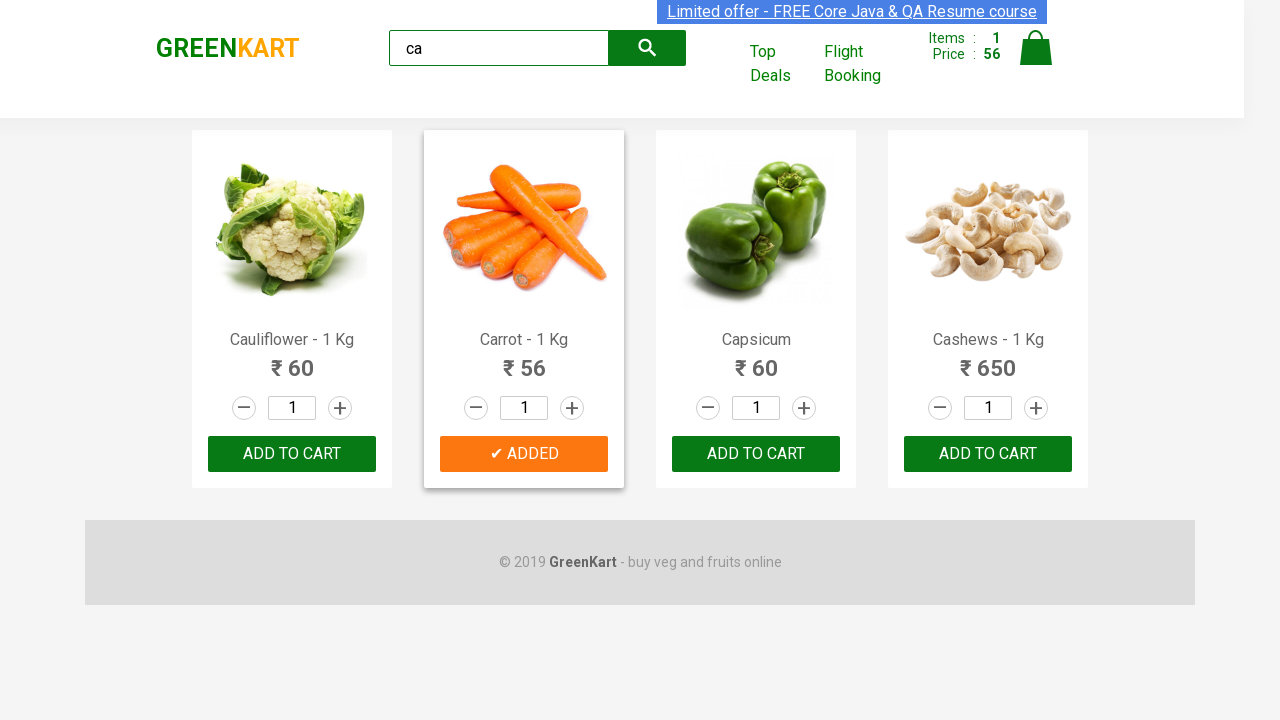

Found and clicked ADD TO CART button for Cashews product at (988, 454) on .products .product >> nth=3 >> button
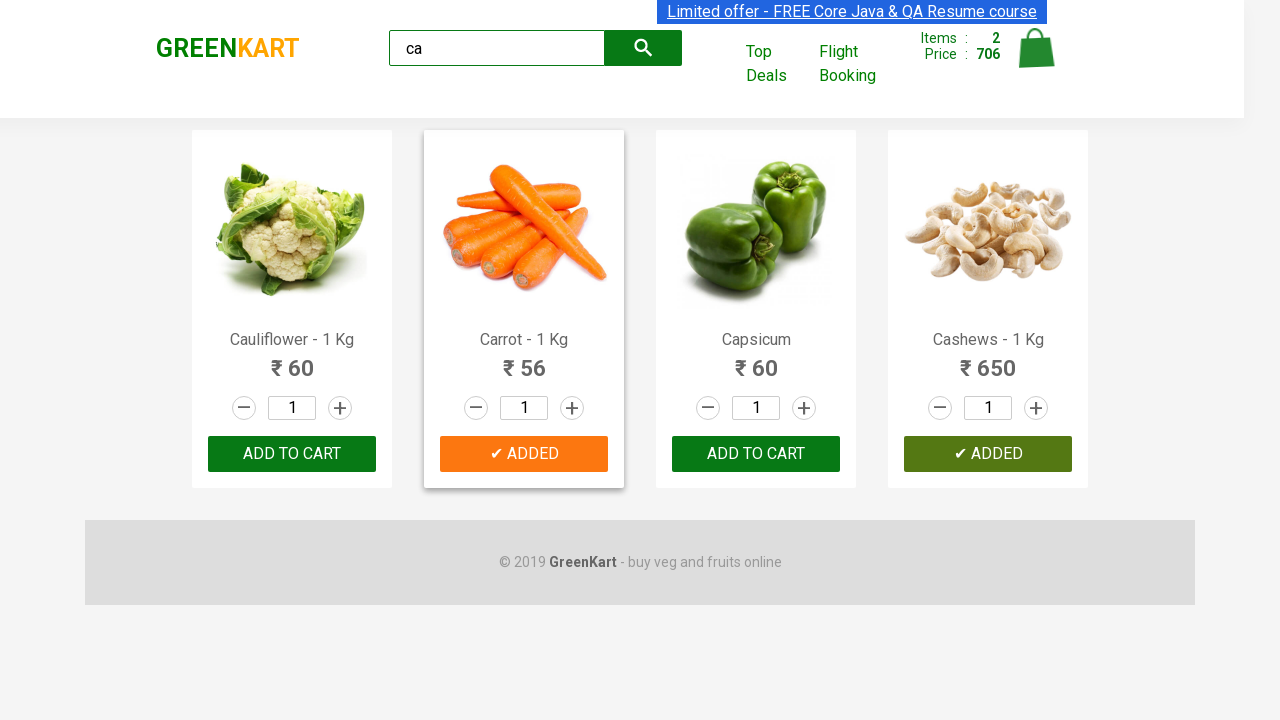

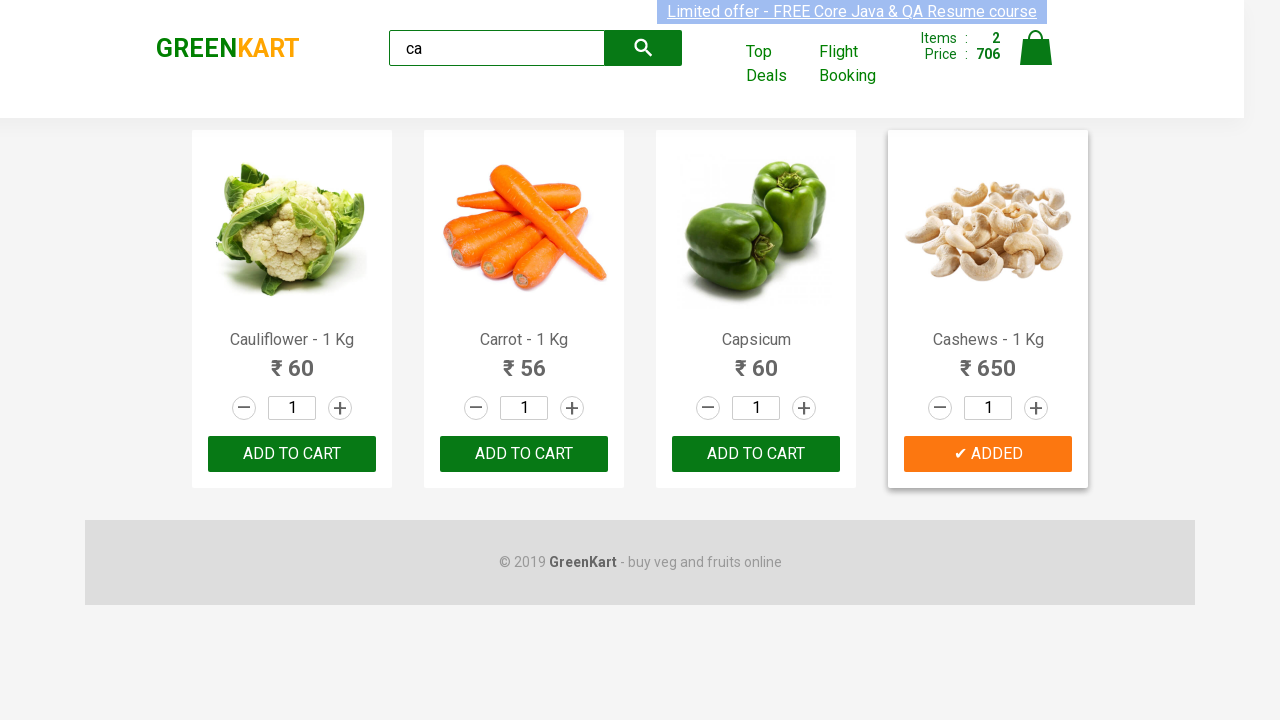